Tests double-click functionality by scrolling to a button and double-clicking it to verify the text changes

Starting URL: https://automationfc.github.io/basic-form/index.html

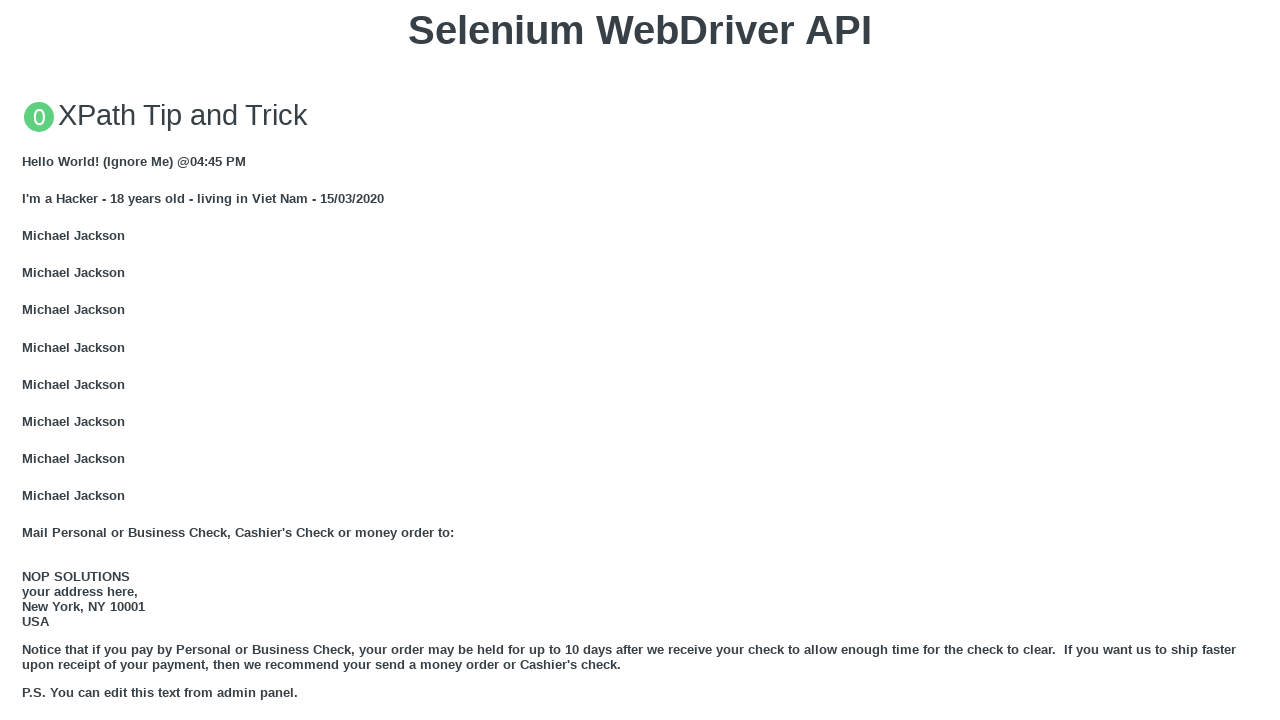

Scrolled to double-click button
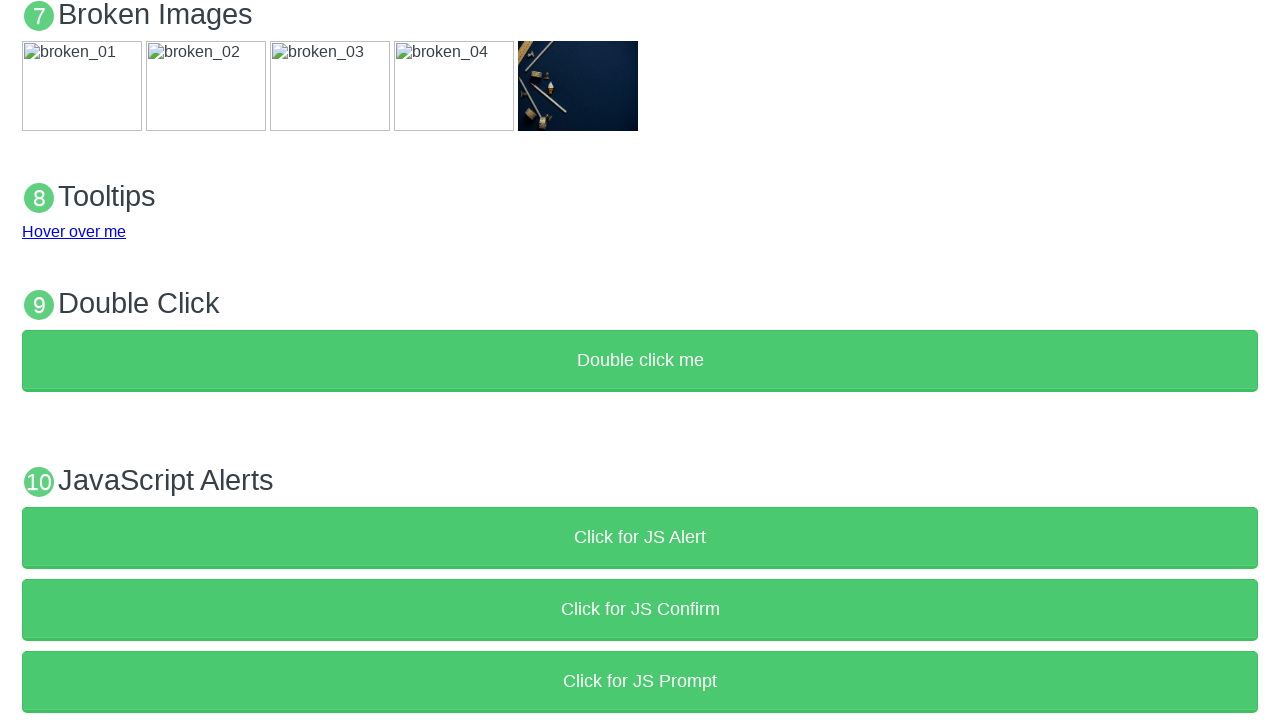

Double-clicked the button at (640, 361) on xpath=//button[text()='Double click me']
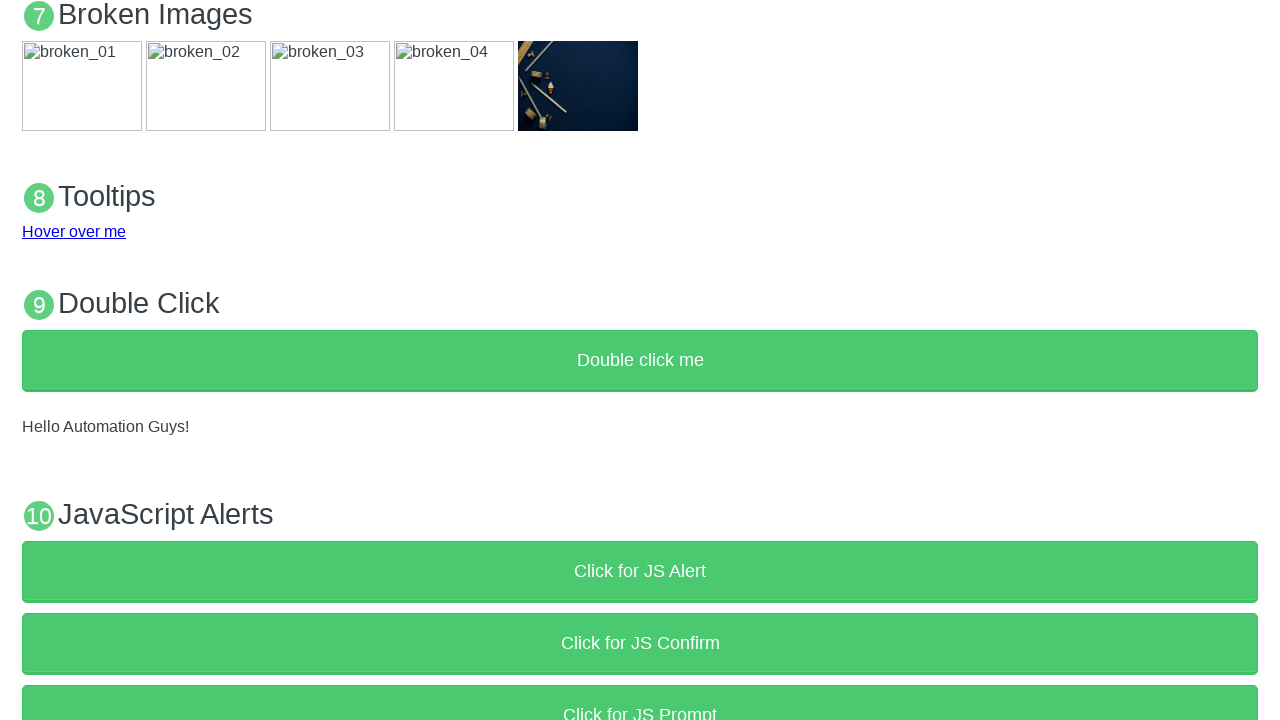

Verified text changed to 'Hello Automation Guys!'
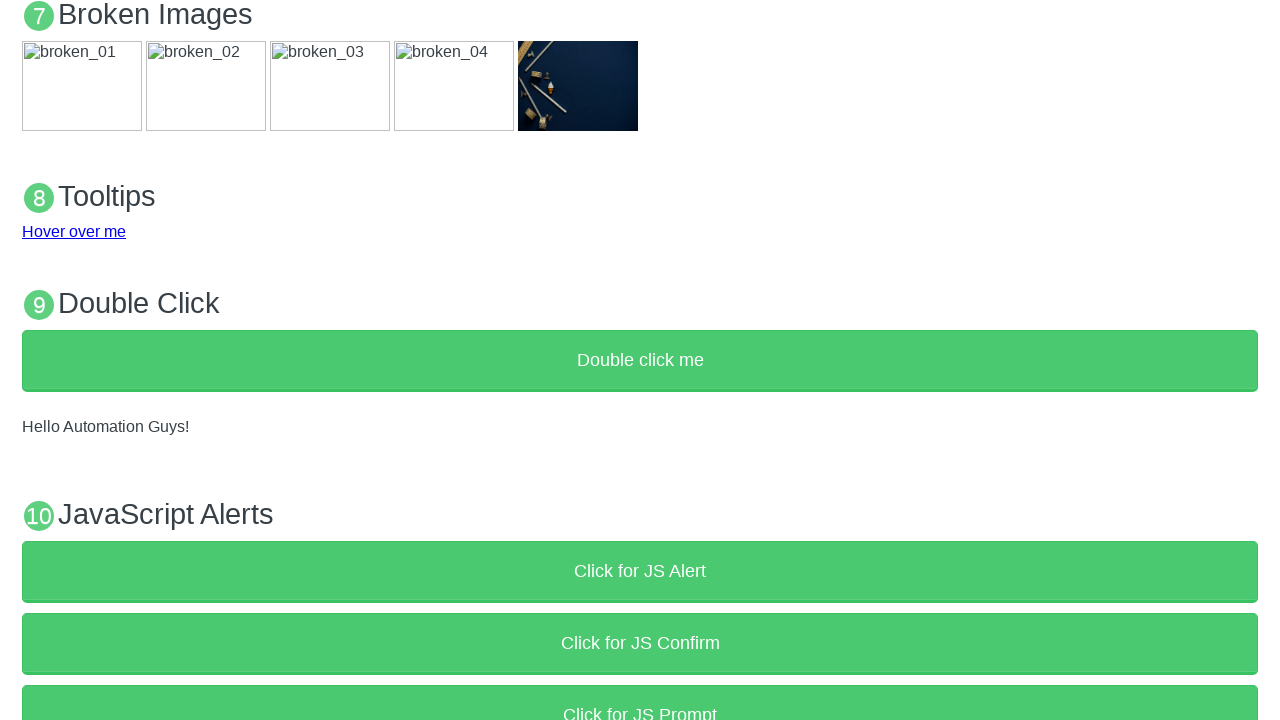

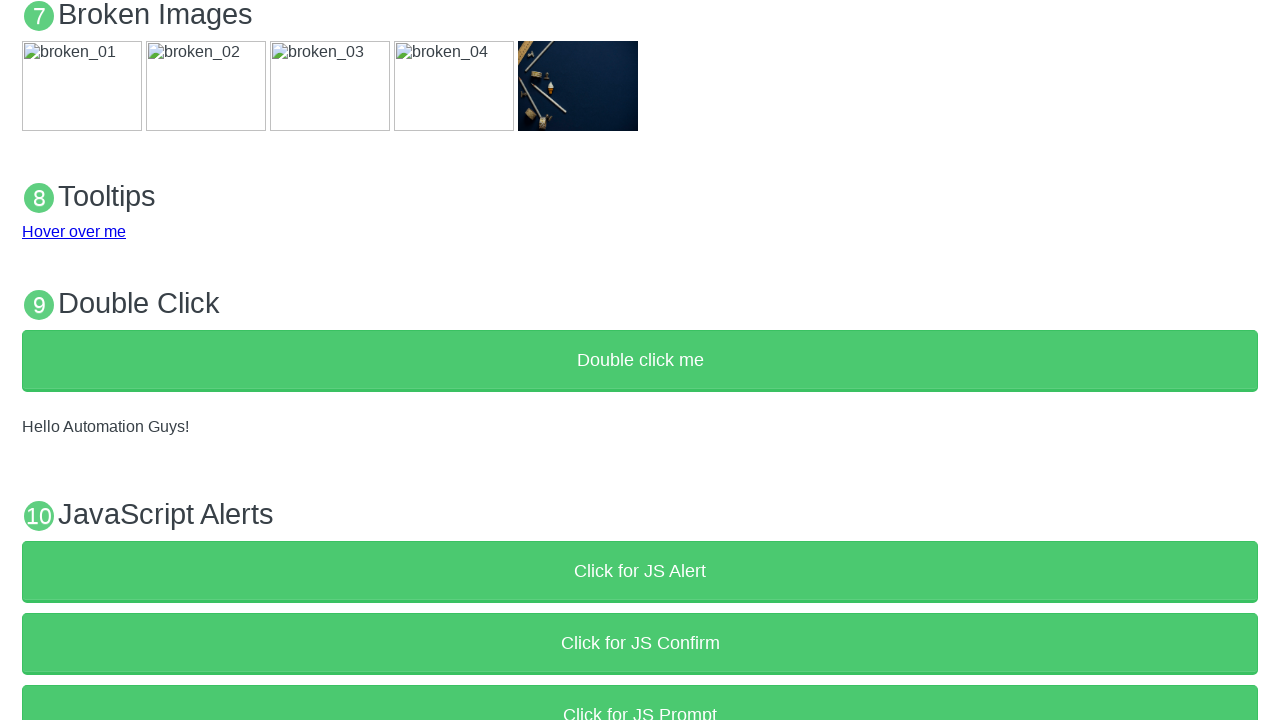